Tests the Playwright homepage by verifying the page title contains "Playwright", checking the "Get started" link has the correct href attribute, clicking it, and verifying navigation to the intro page.

Starting URL: https://playwright.dev

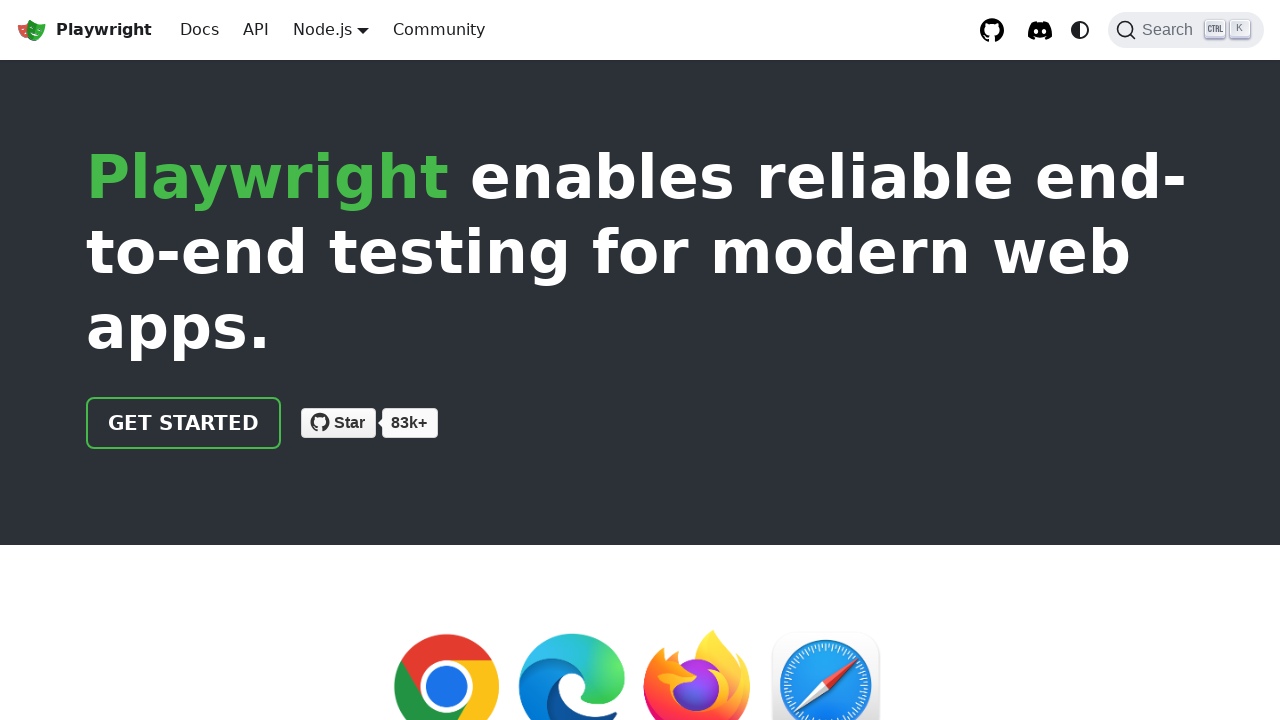

Verified page title contains 'Playwright'
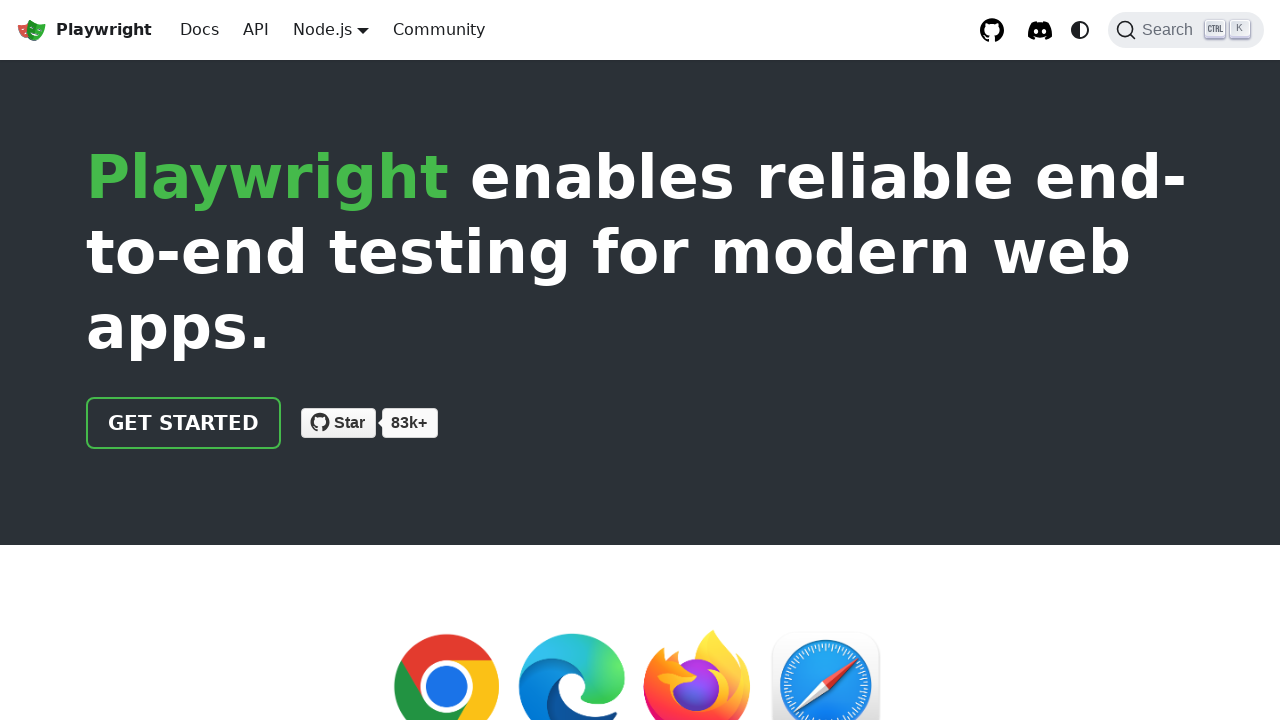

Located the 'Get started' link
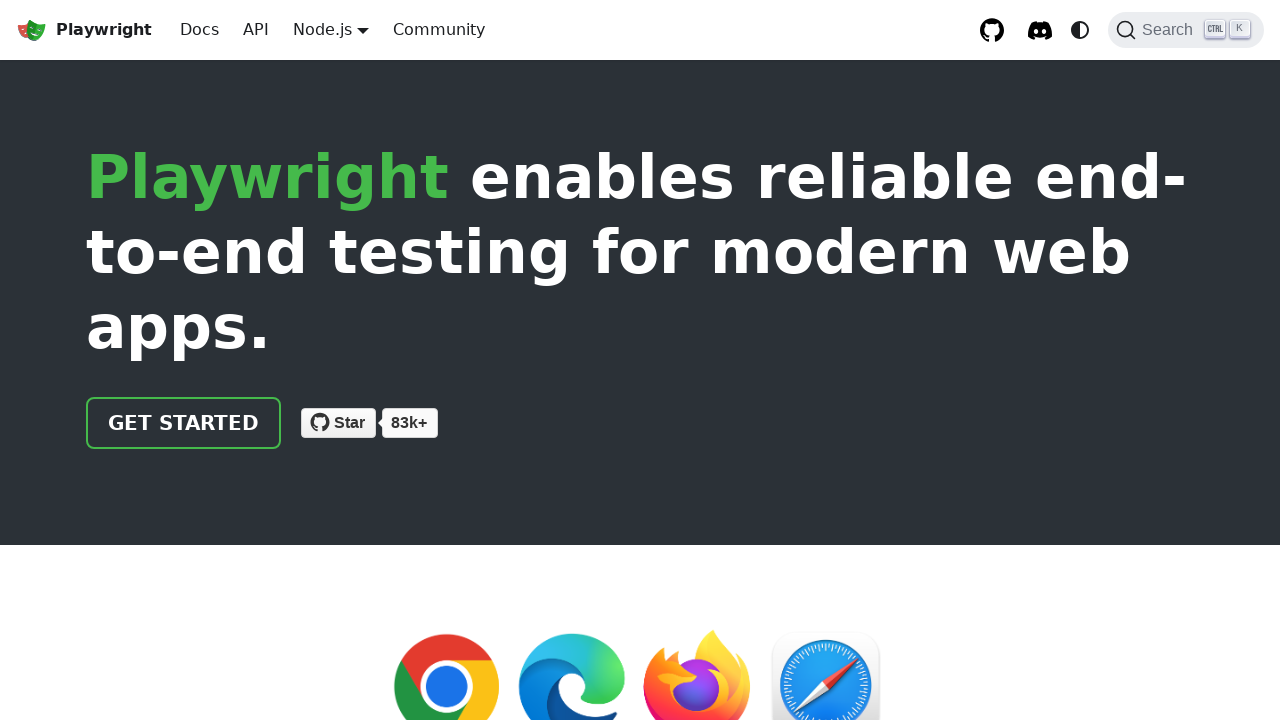

Verified 'Get started' link has correct href attribute '/docs/intro'
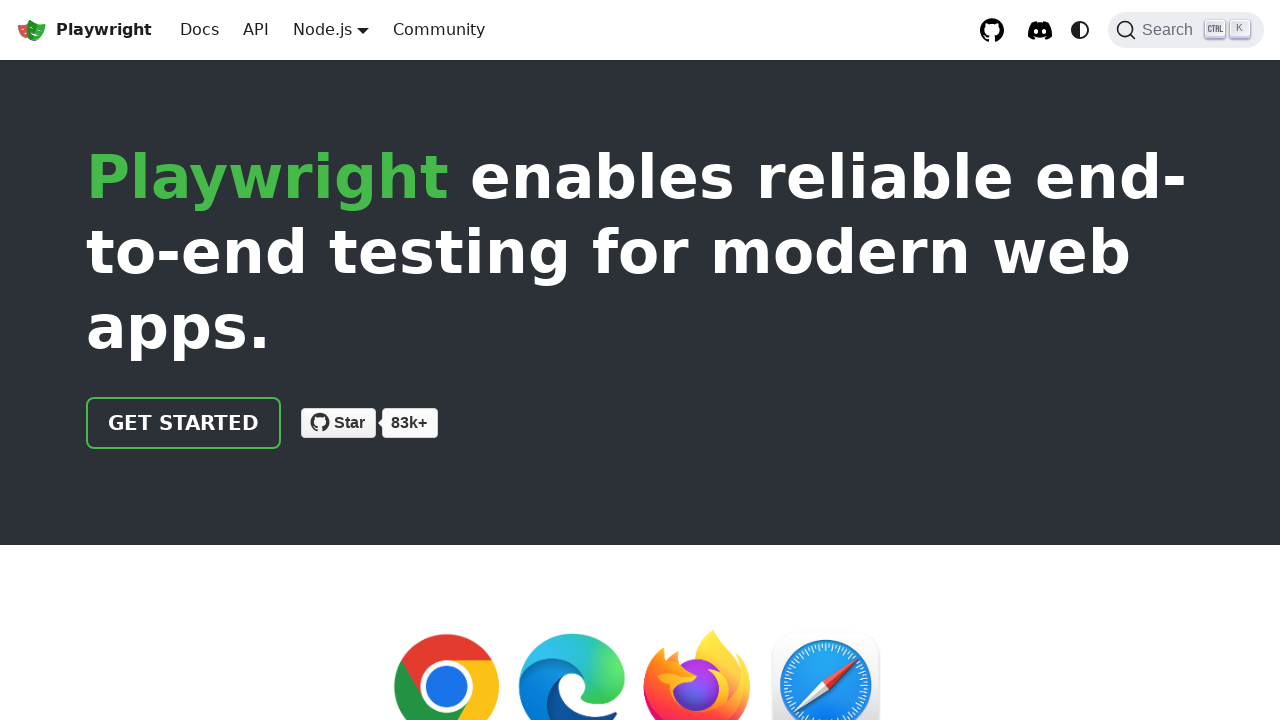

Clicked the 'Get started' link at (184, 423) on internal:role=link[name="Get started"i]
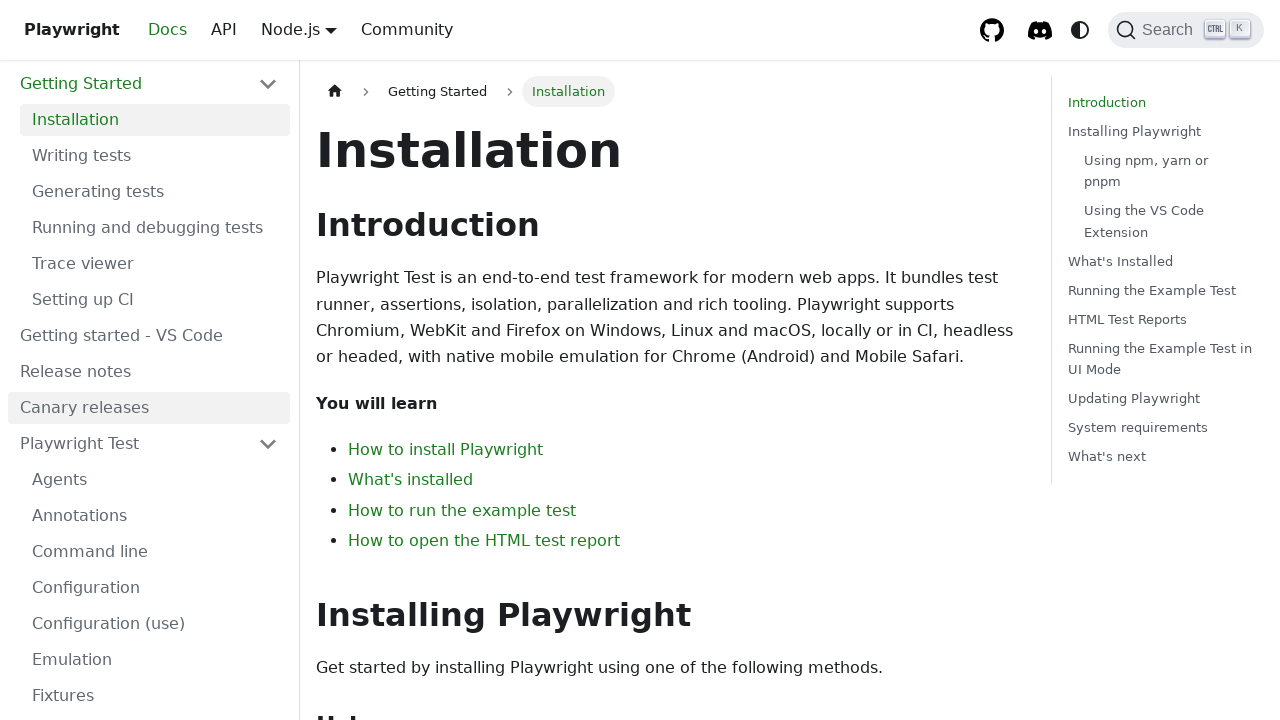

Verified navigation to intro page - URL contains 'intro'
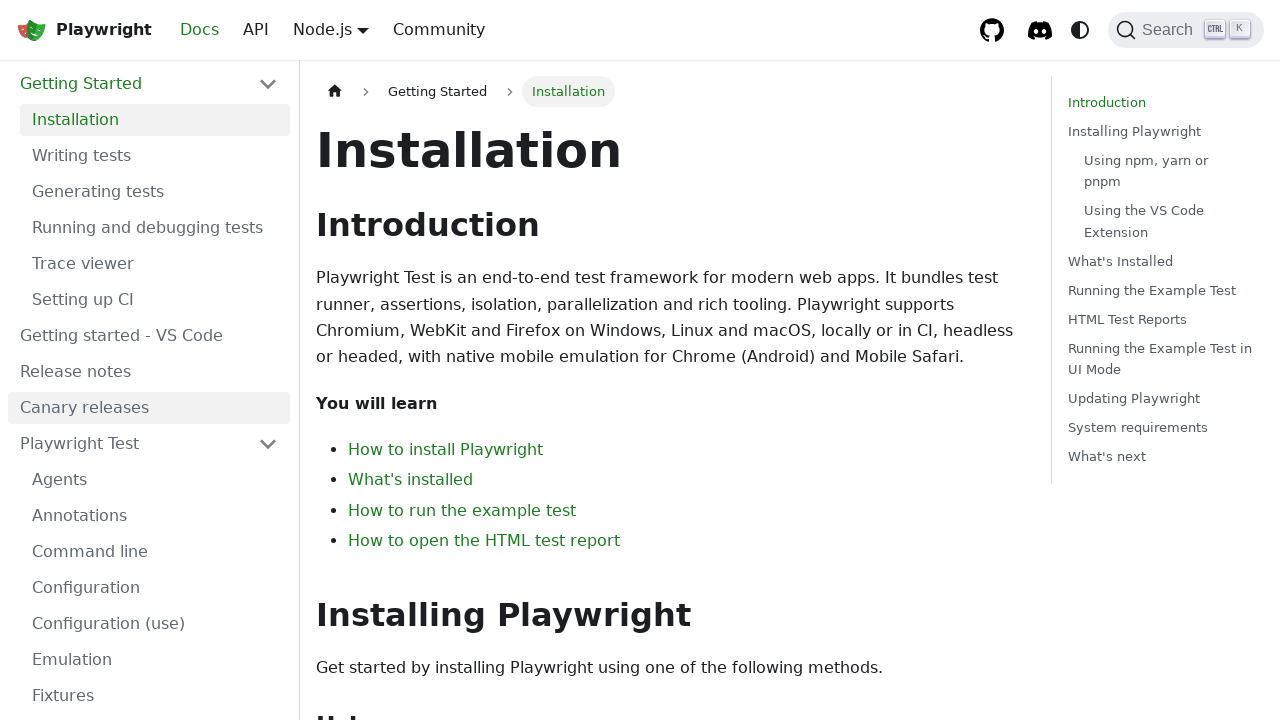

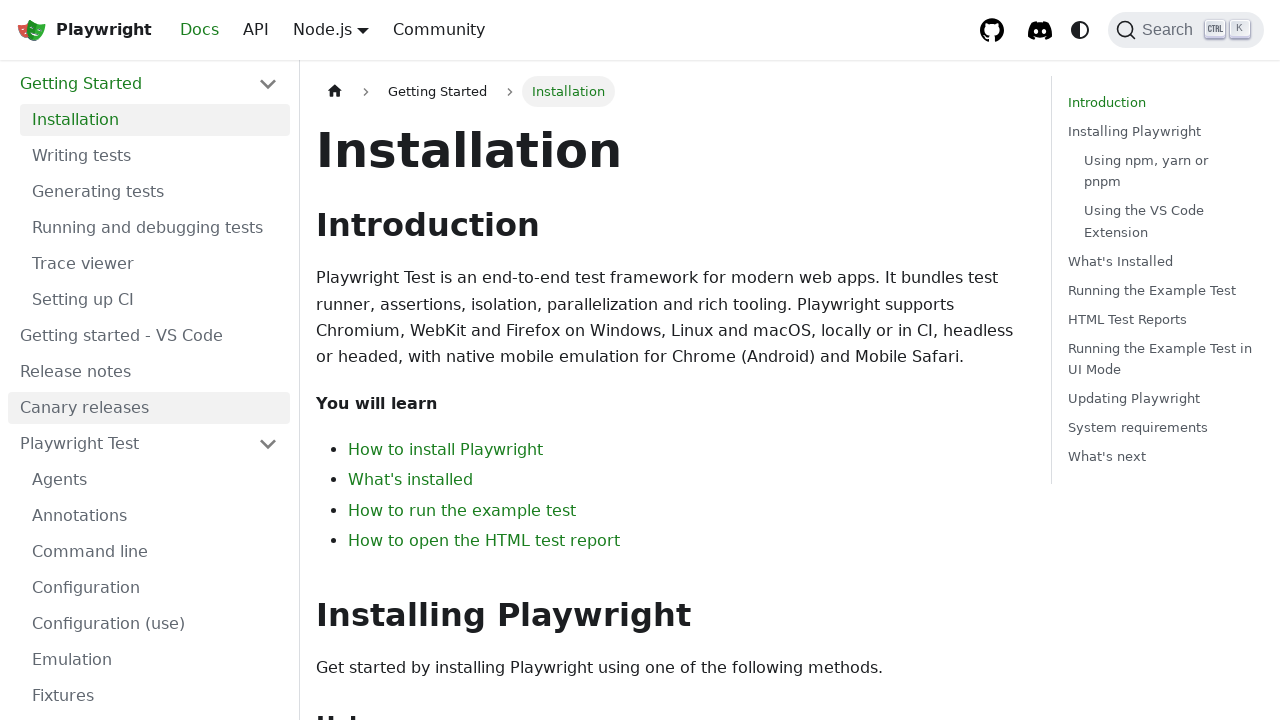